Tests that the text input field is cleared after adding a todo item

Starting URL: https://demo.playwright.dev/todomvc

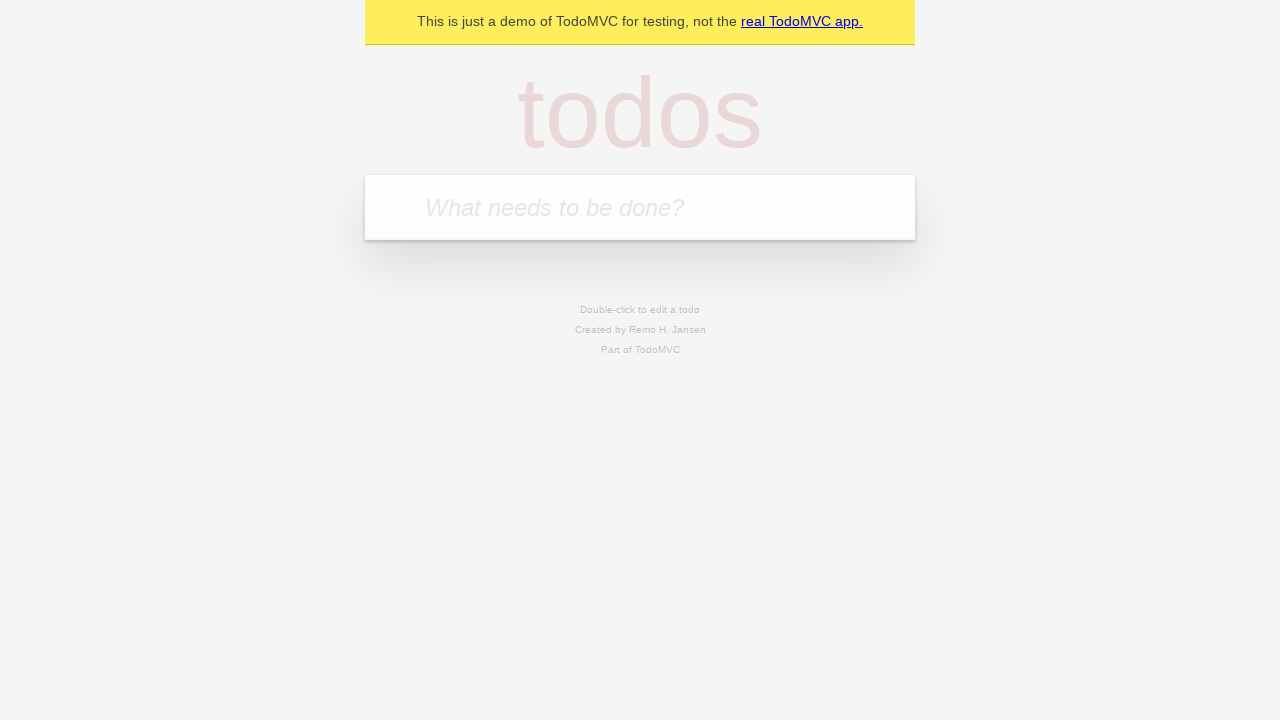

Located the todo input field with placeholder 'What needs to be done?'
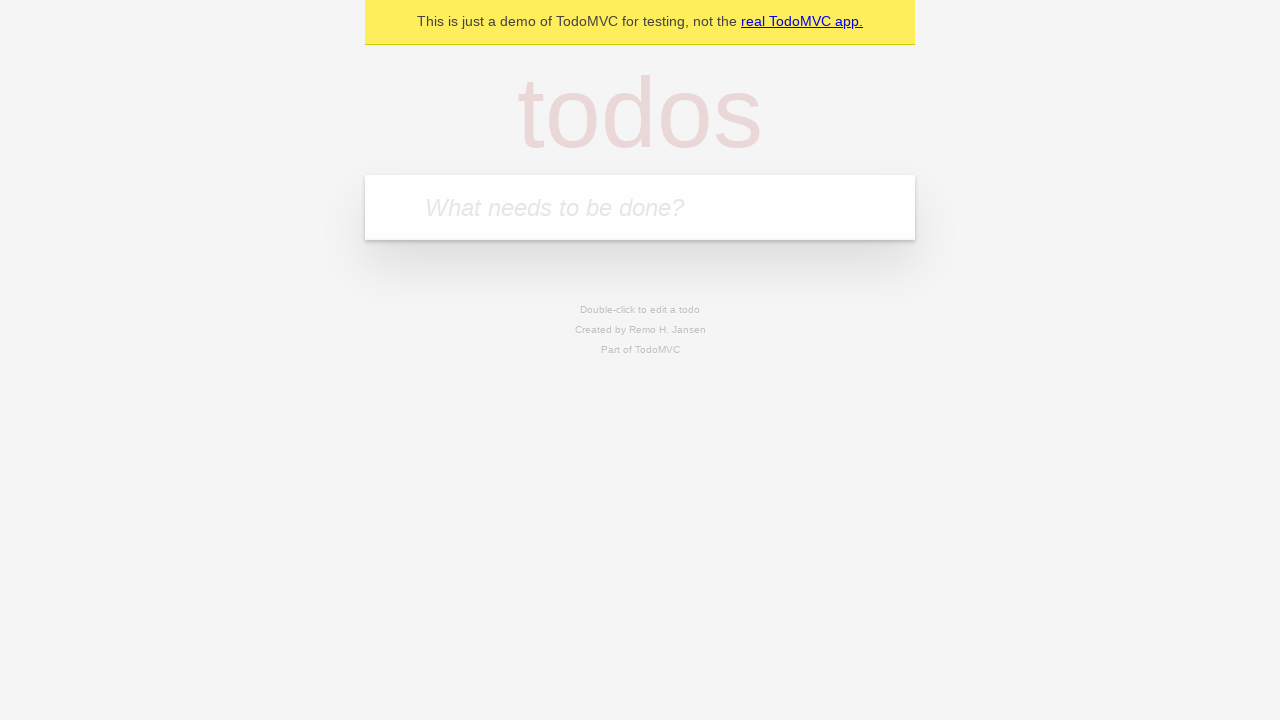

Filled input field with 'buy some cheese' on internal:attr=[placeholder="What needs to be done?"i]
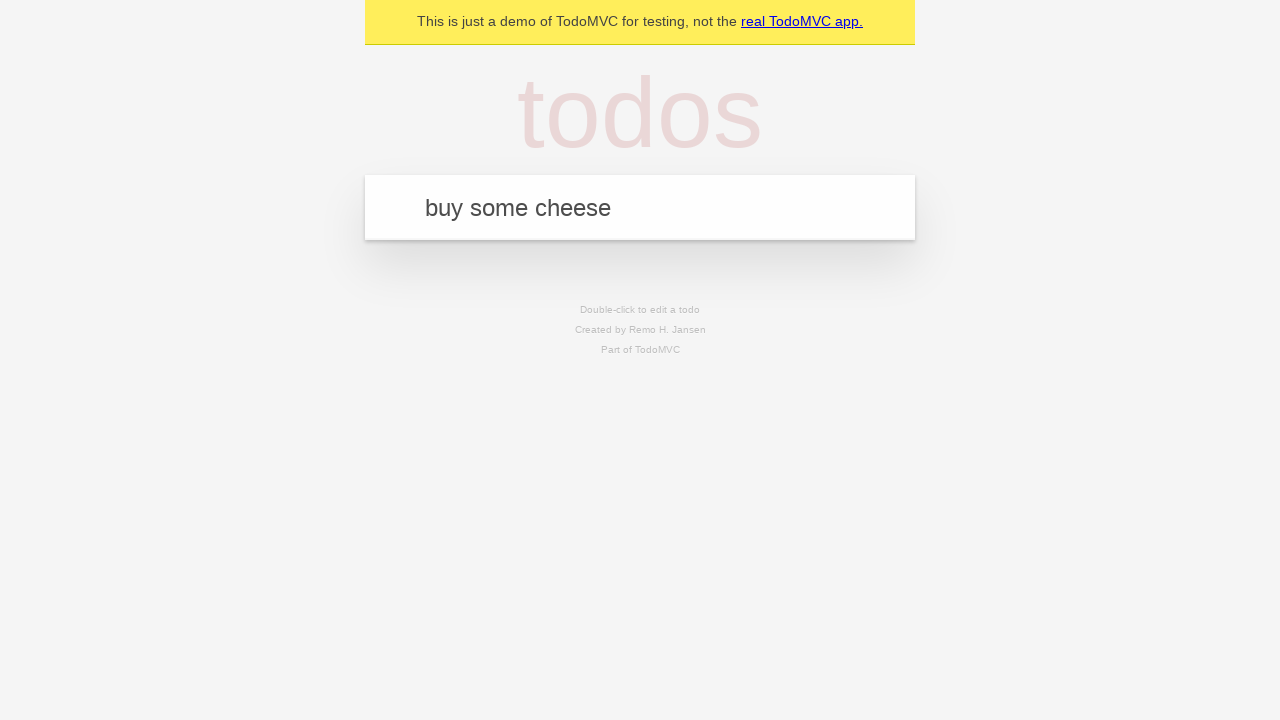

Pressed Enter to submit the todo item on internal:attr=[placeholder="What needs to be done?"i]
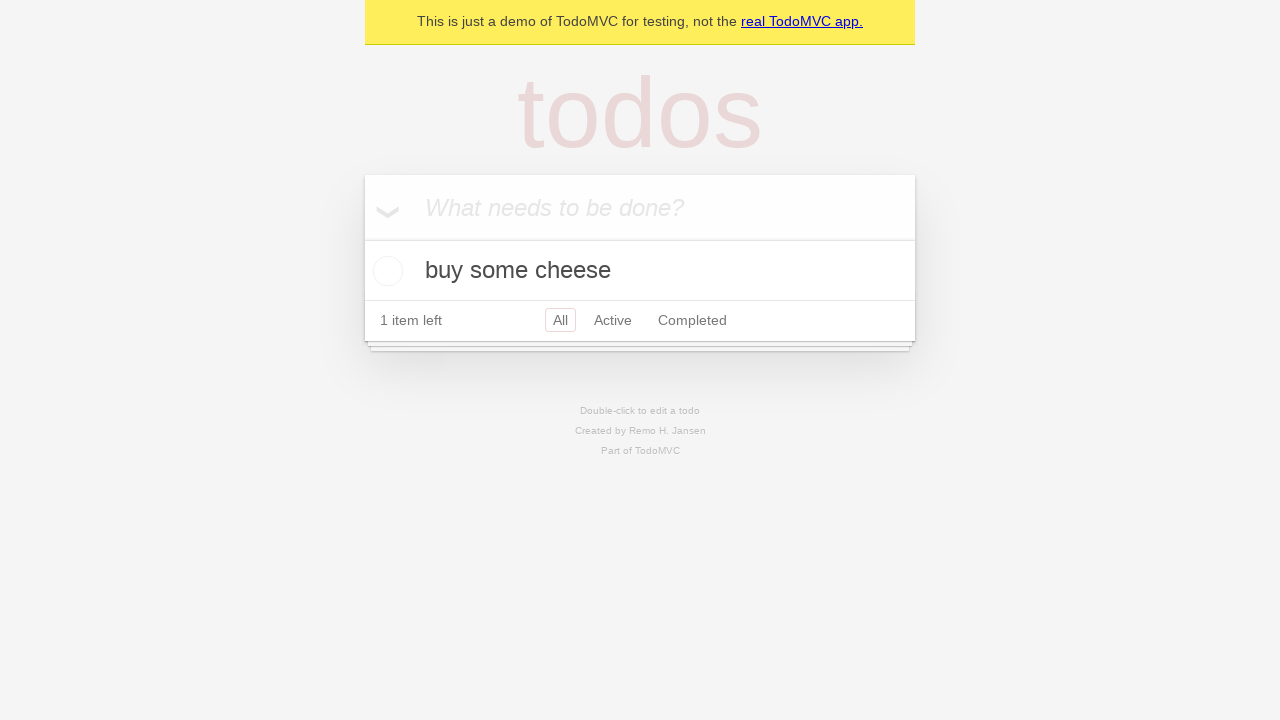

Waited for todo item to appear in the list
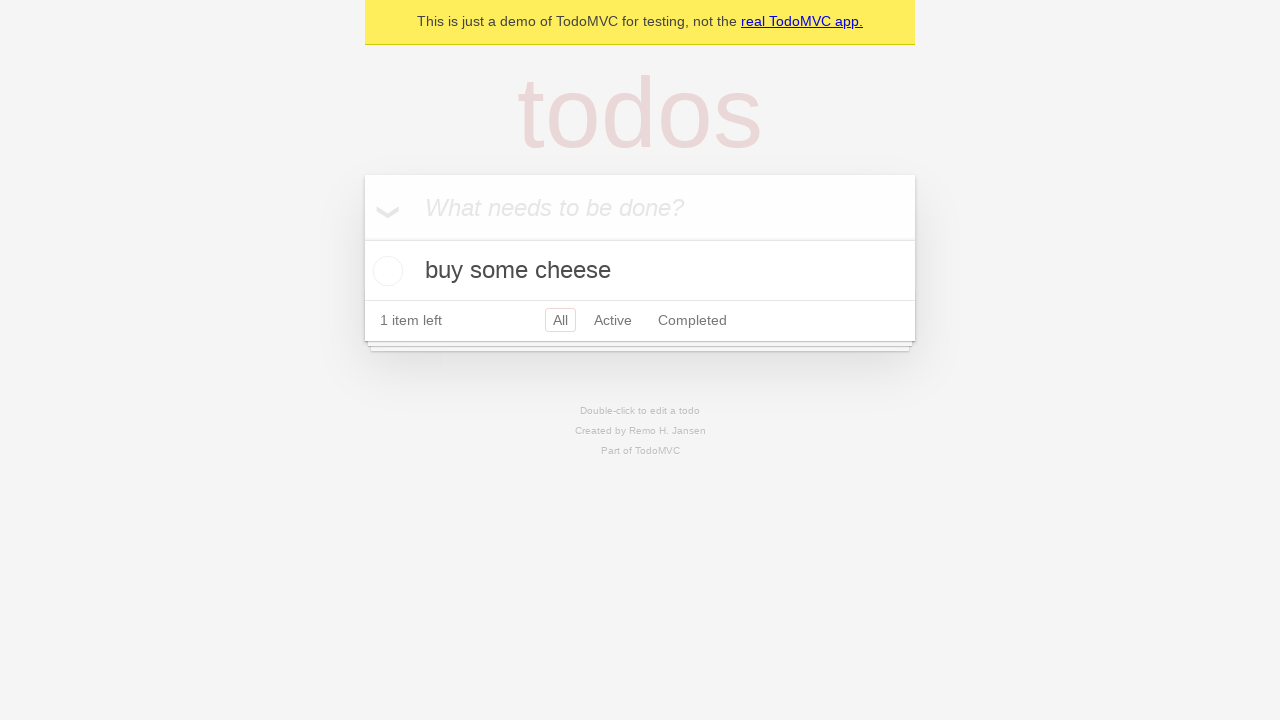

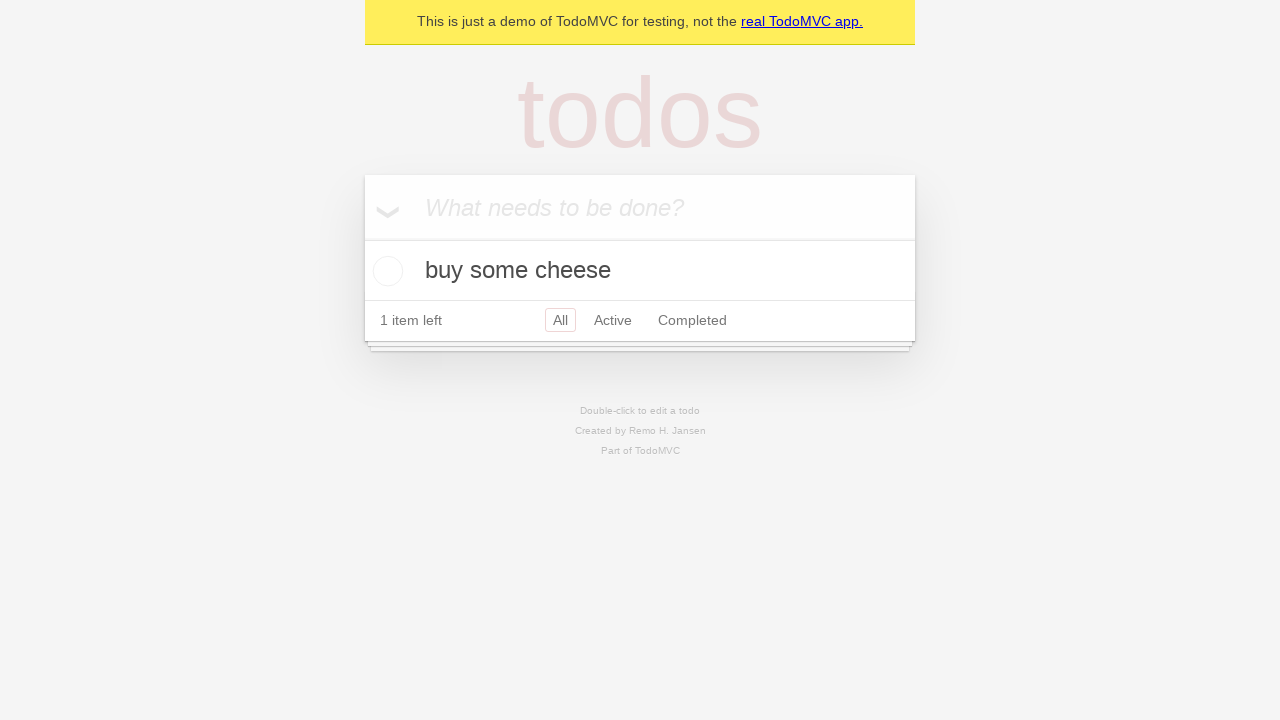